Navigates to Hepsiburada homepage and verifies that the support/solution center link element is present and accessible.

Starting URL: https://www.hepsiburada.com/

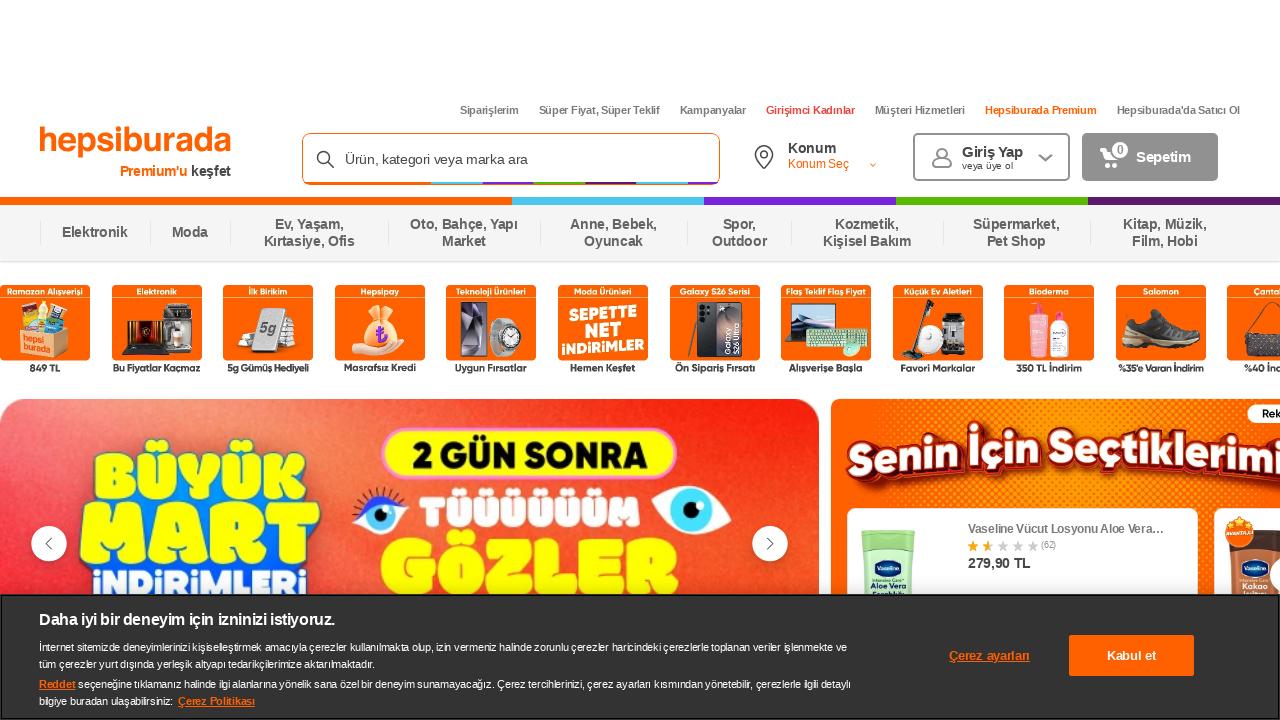

Navigated to Hepsiburada homepage
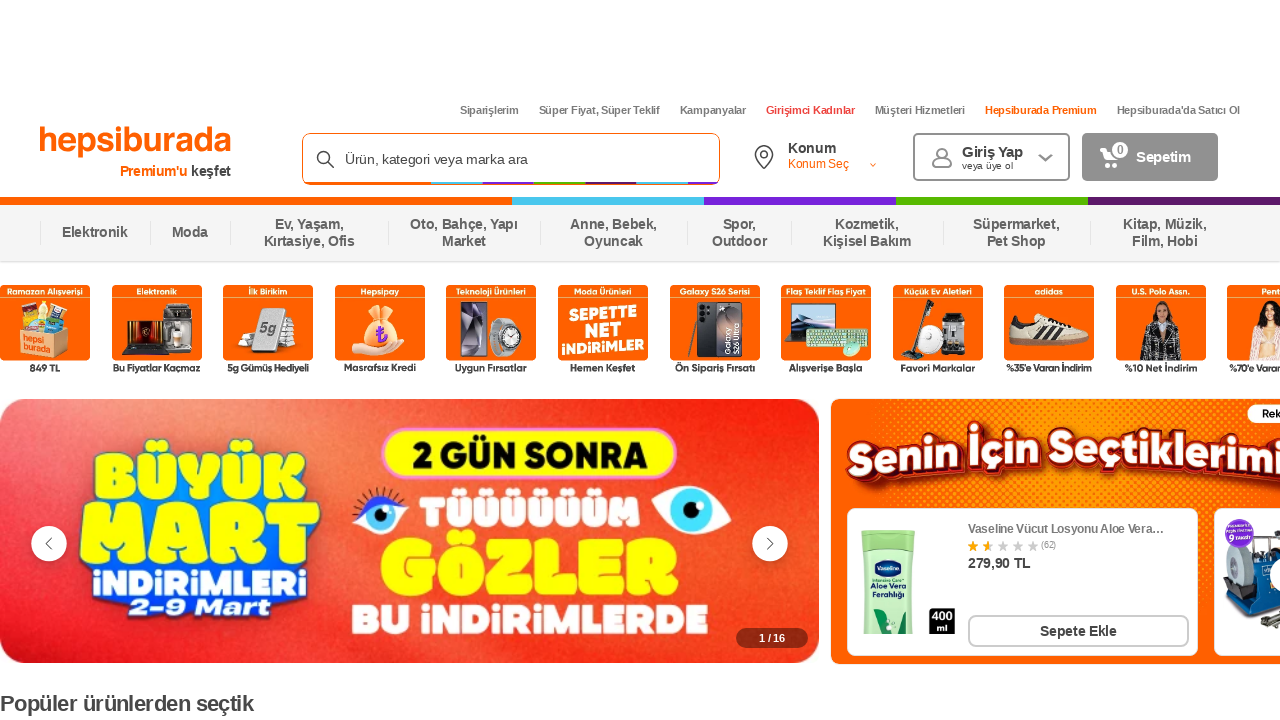

Support/solution center link element is present and accessible
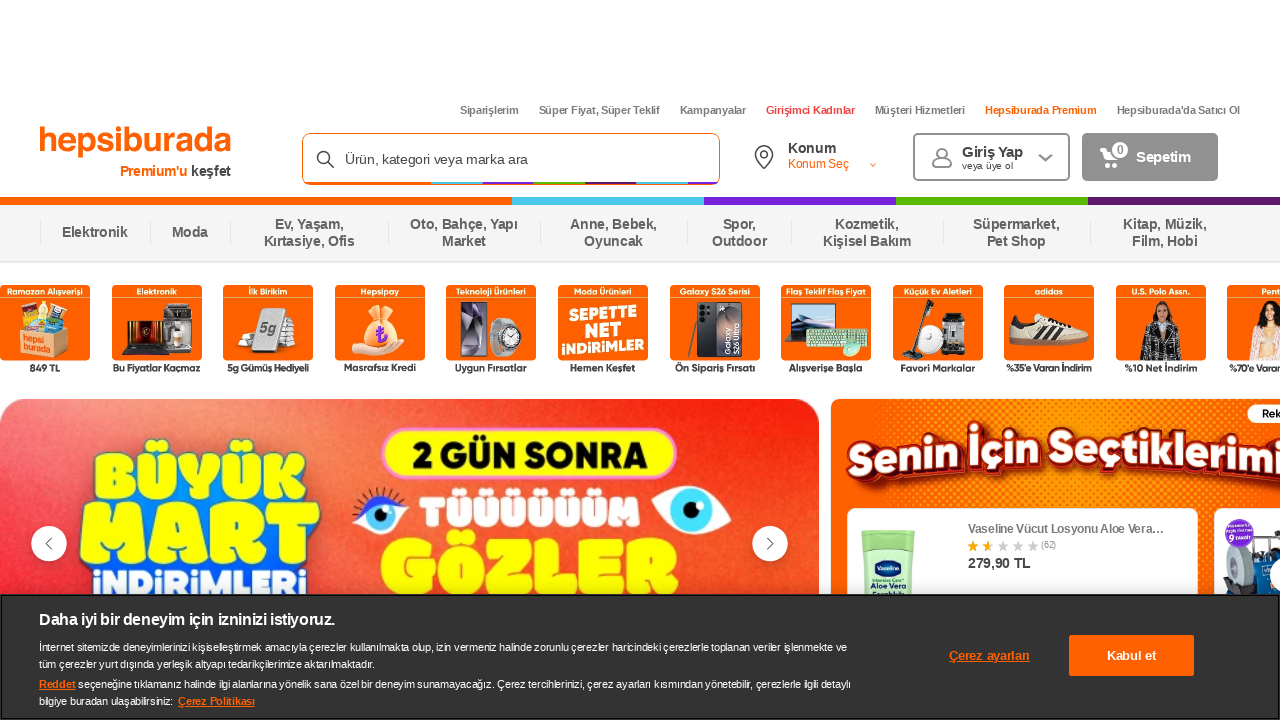

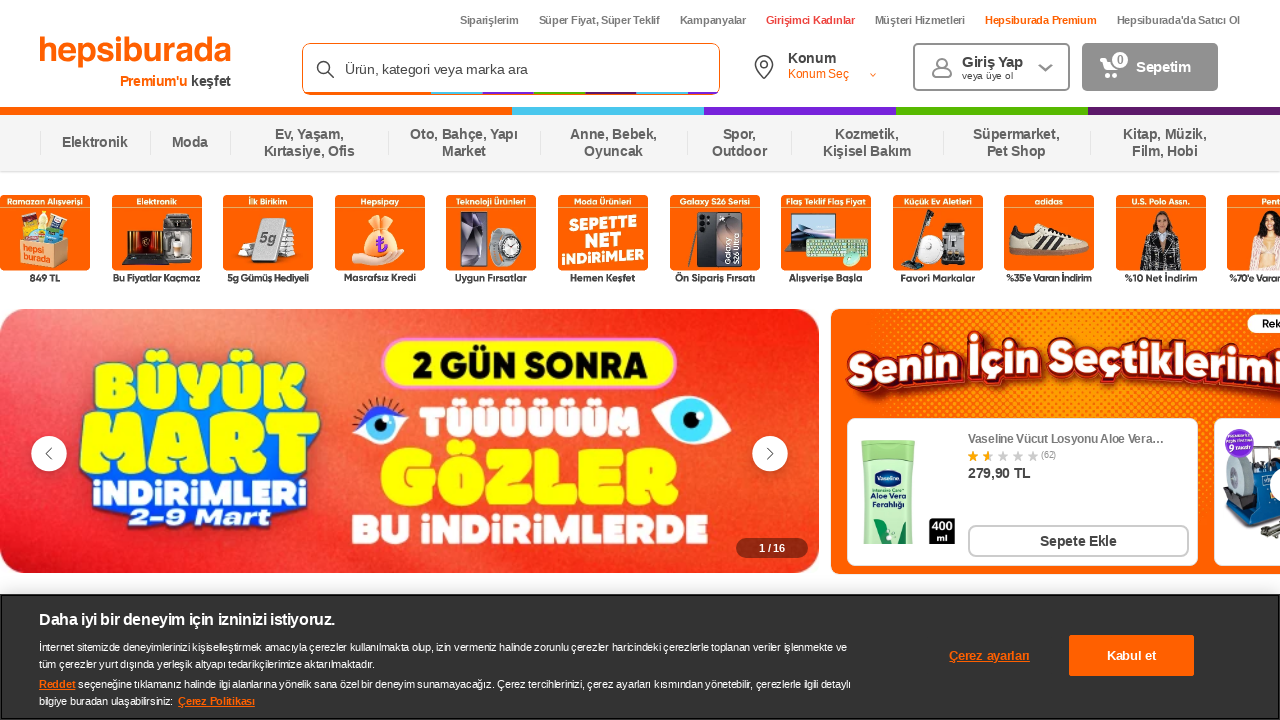